Verifies that the Automation Exercise homepage loads successfully by checking that the page title matches "Automation Exercise"

Starting URL: https://automationexercise.com/

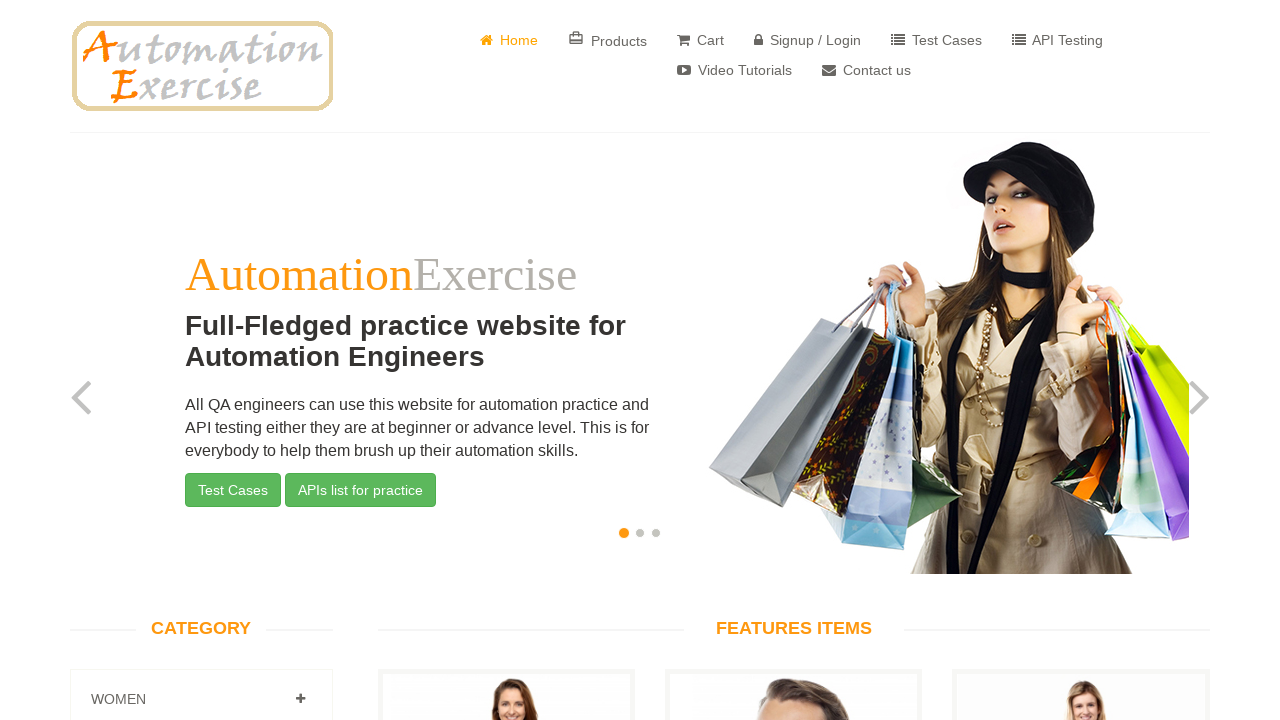

Waited for page title to match 'Automation Exercise'
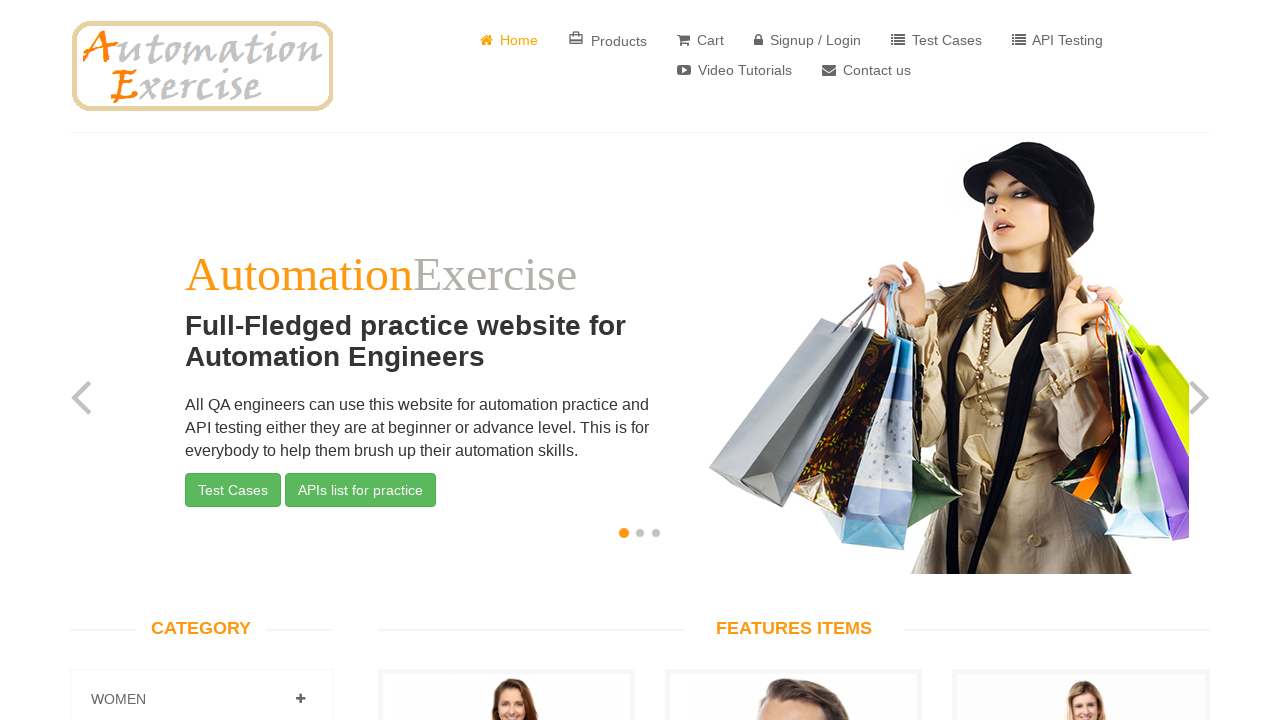

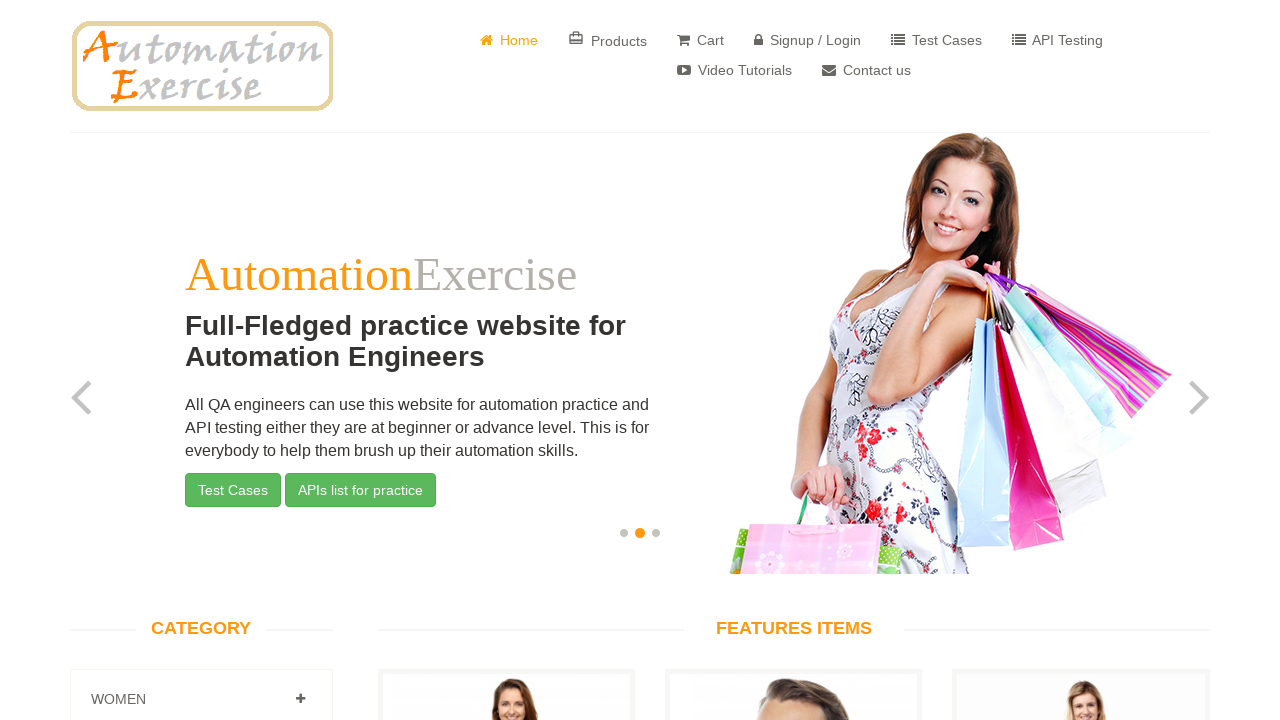